Tests text input functionality by entering text into an input field and clicking a button, then verifying the button text updates to match the input value

Starting URL: http://uitestingplayground.com/textinput

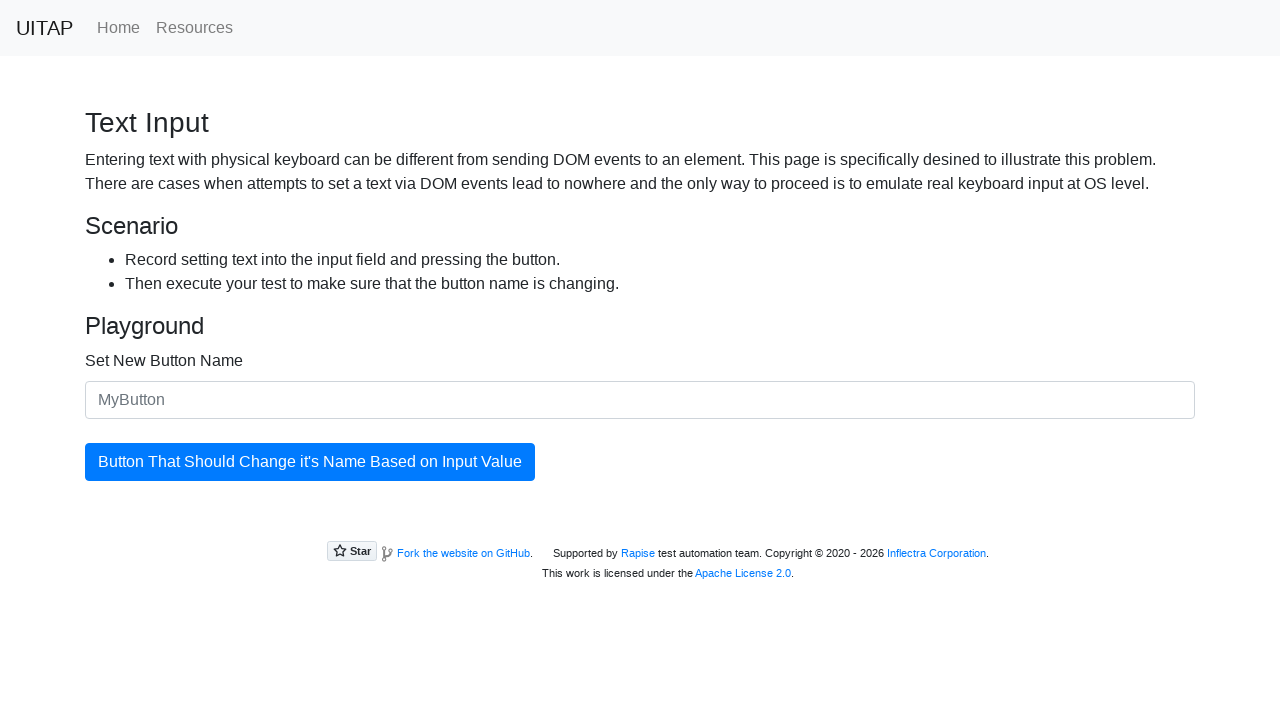

Waited for text input field to load
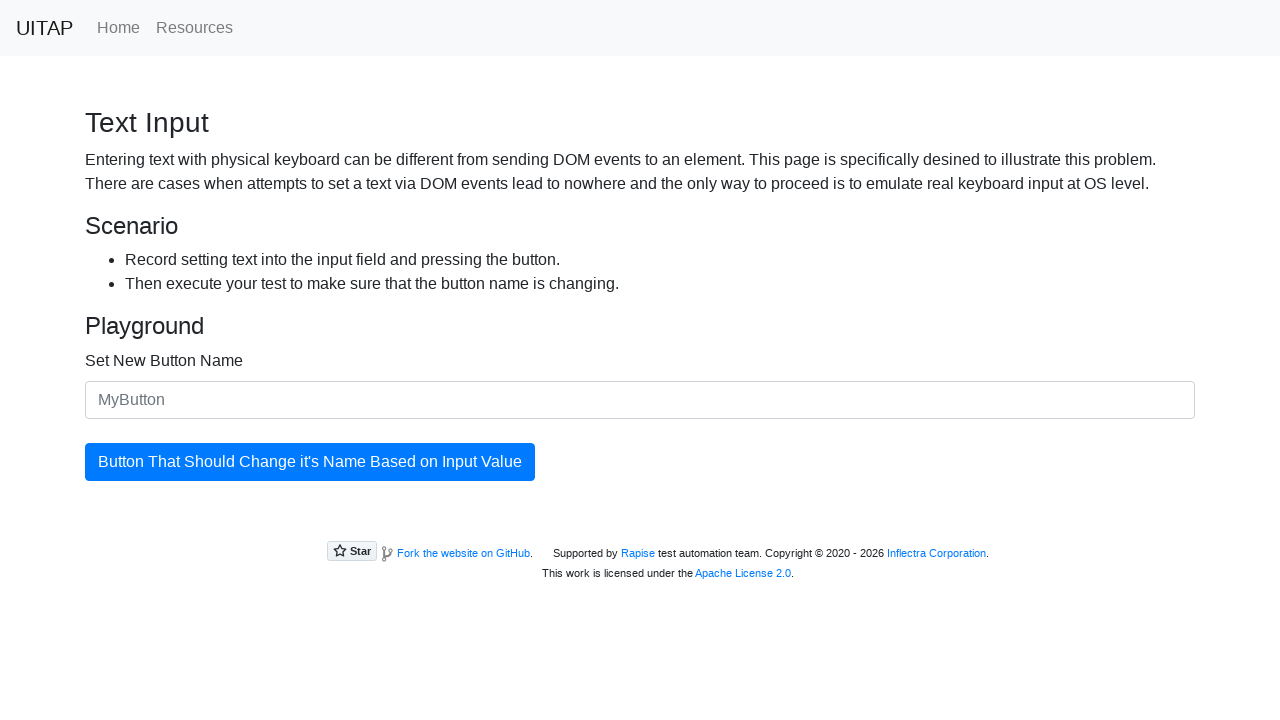

Entered 'SkyPro' into the text input field on #newButtonName
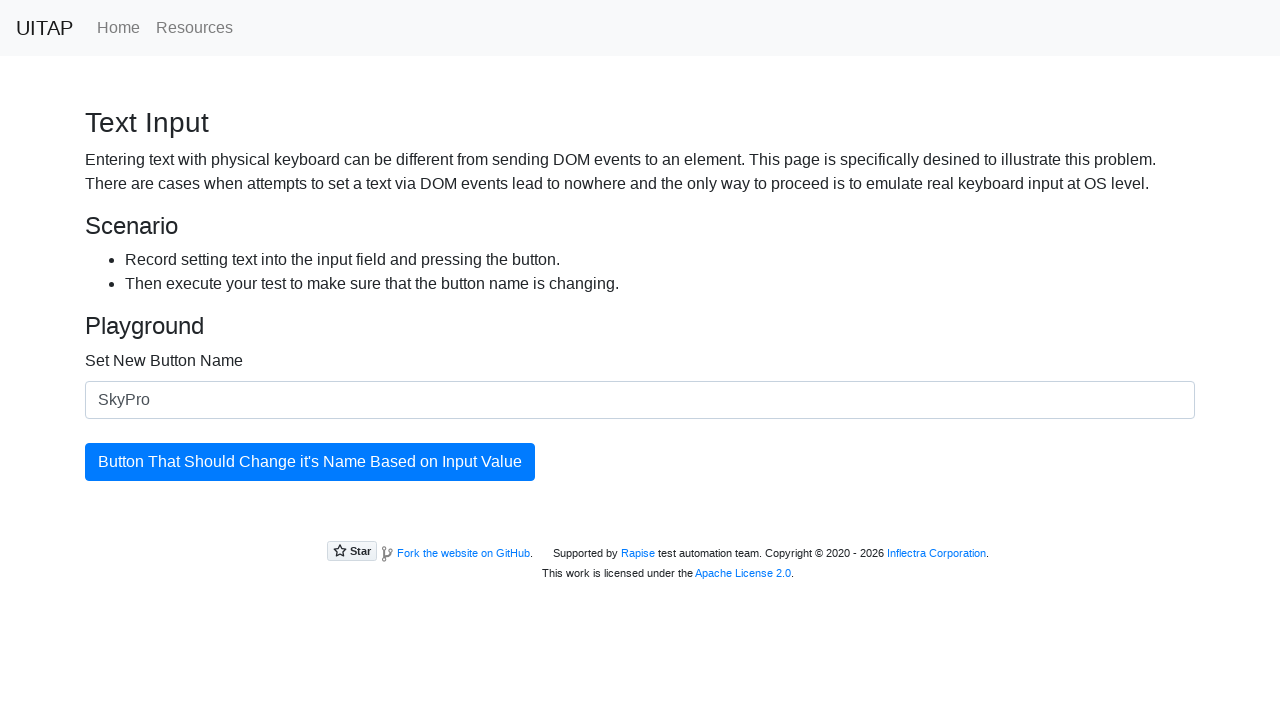

Clicked the button to trigger text update at (310, 462) on #updatingButton
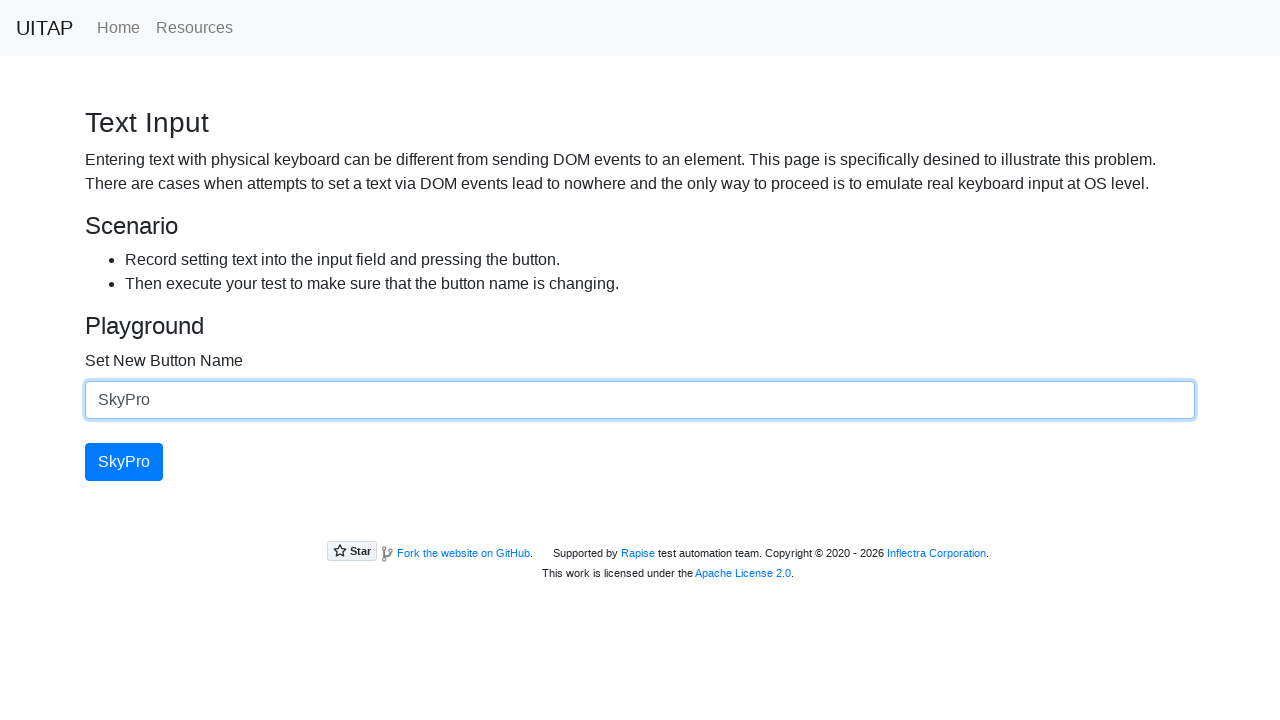

Button text successfully updated to 'SkyPro'
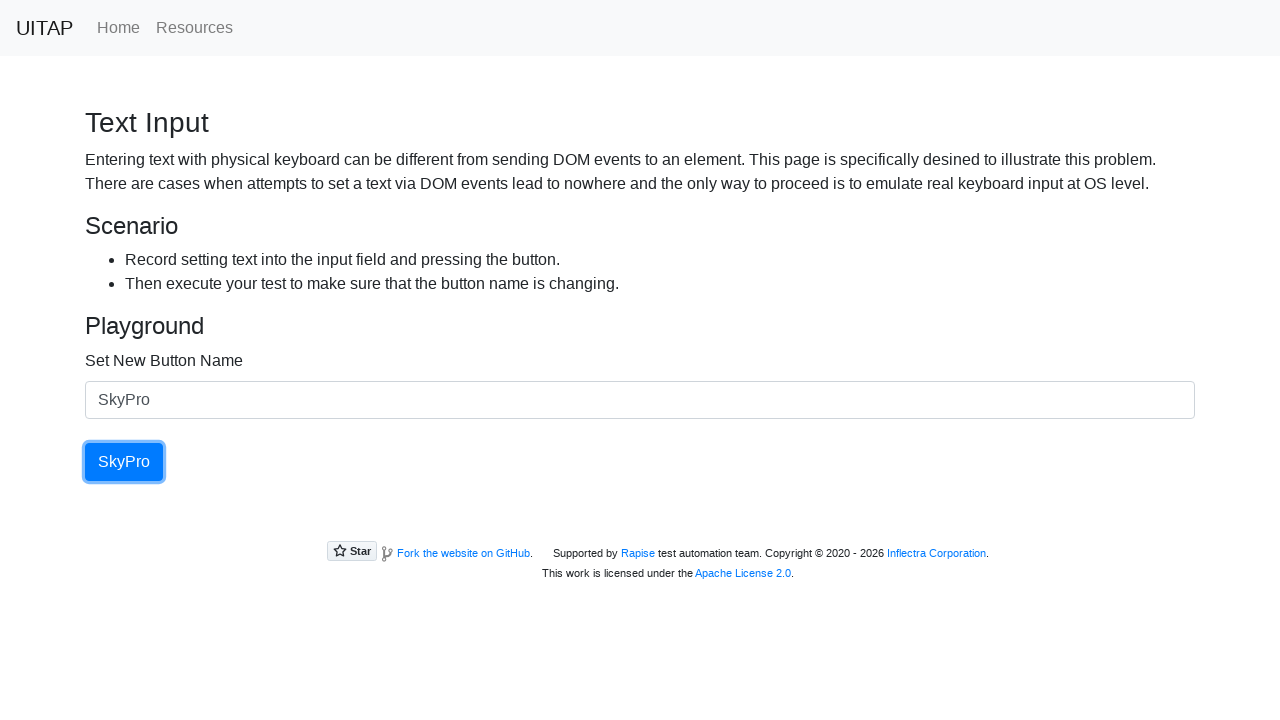

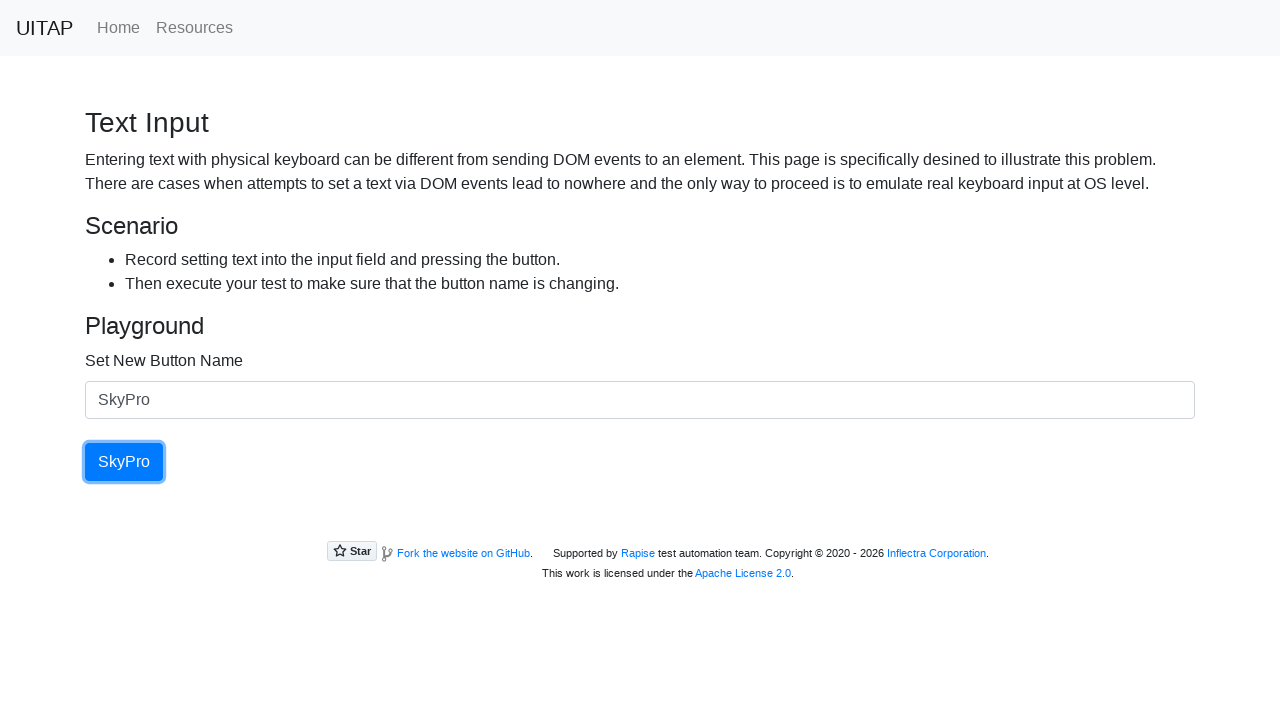